Tests drag and drop functionality by dragging element A to element B using click-and-hold actions, then verifies the elements have swapped positions

Starting URL: https://the-internet.herokuapp.com/drag_and_drop

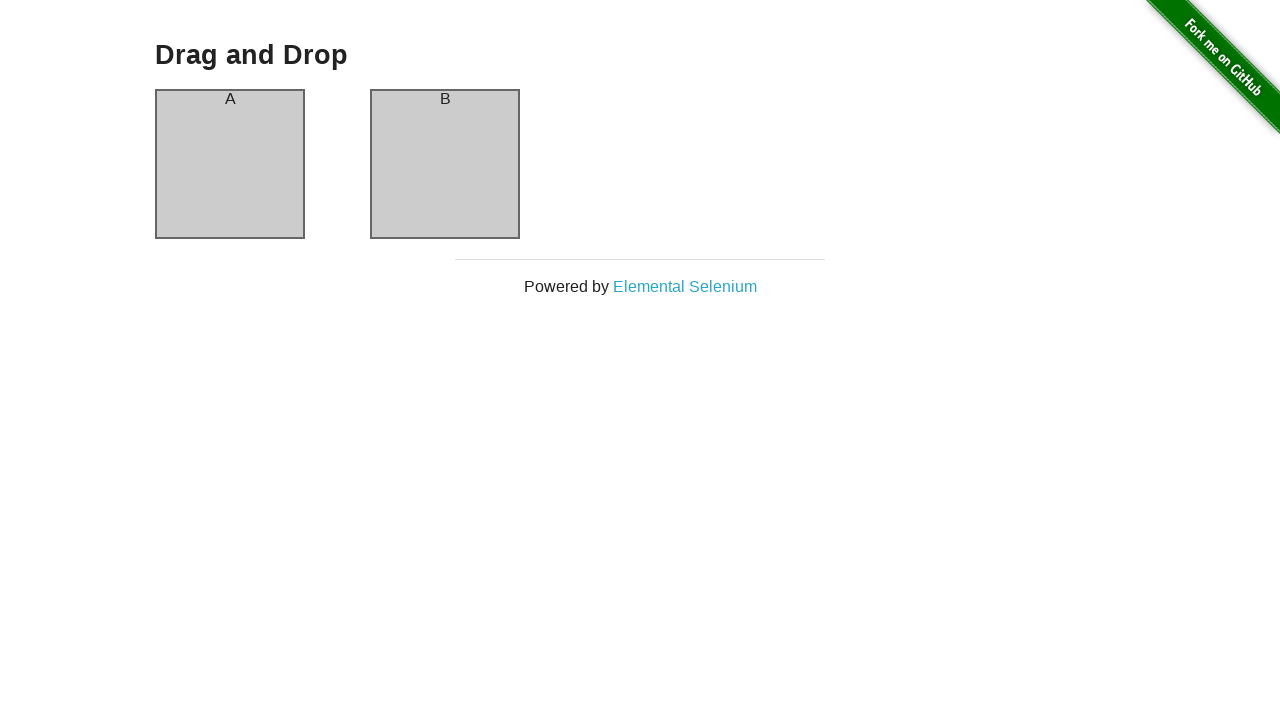

Navigated to drag and drop test page
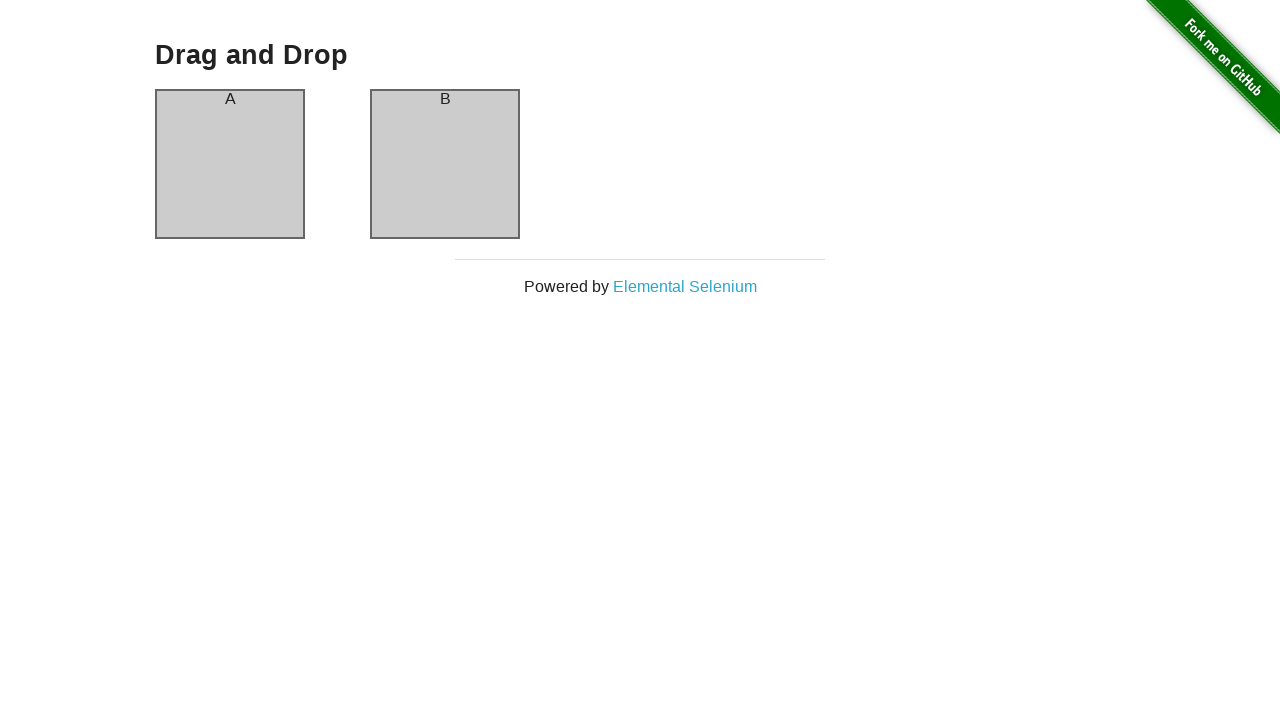

Located source element (column-a)
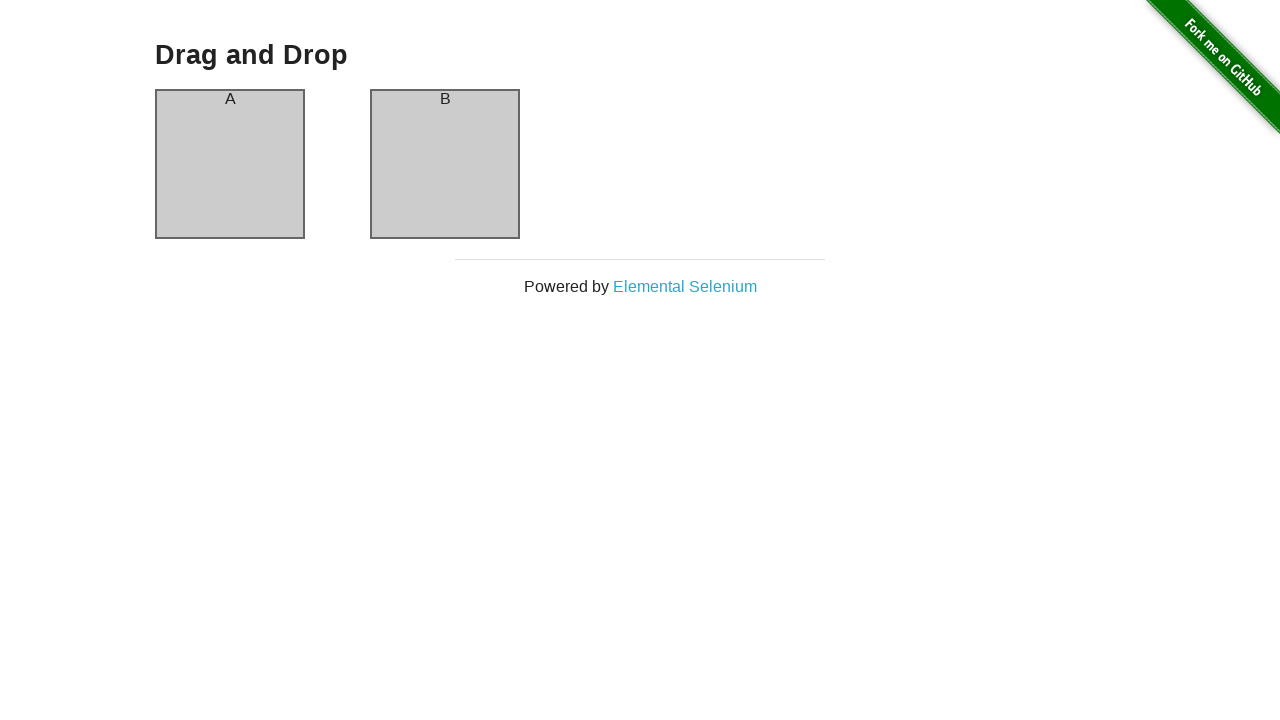

Located target element (column-b)
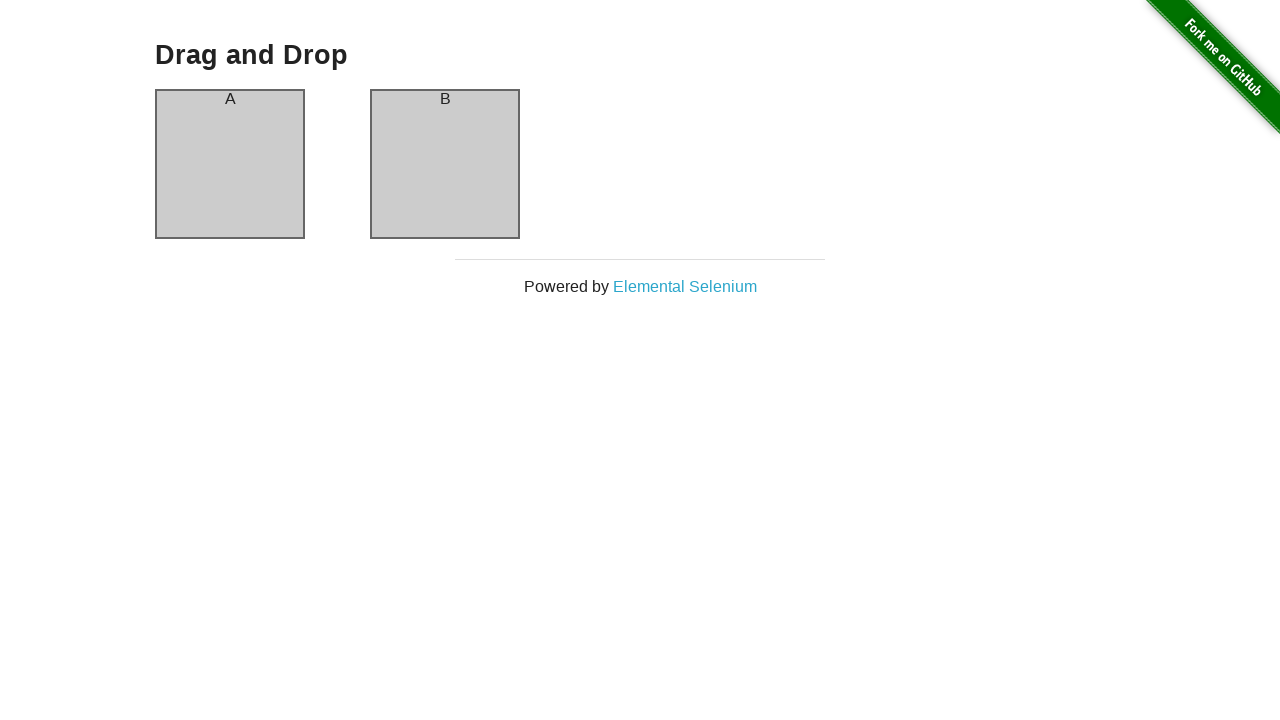

Dragged element A to element B position at (445, 164)
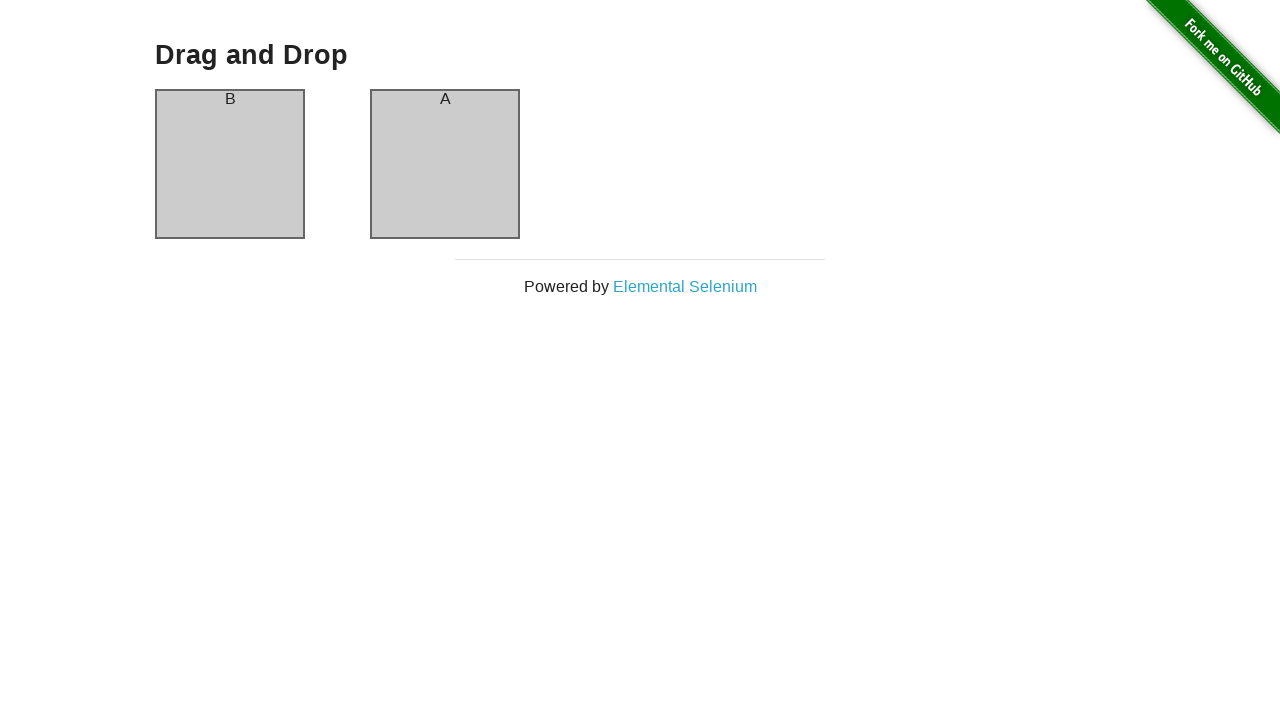

Waited for column-a element to be ready
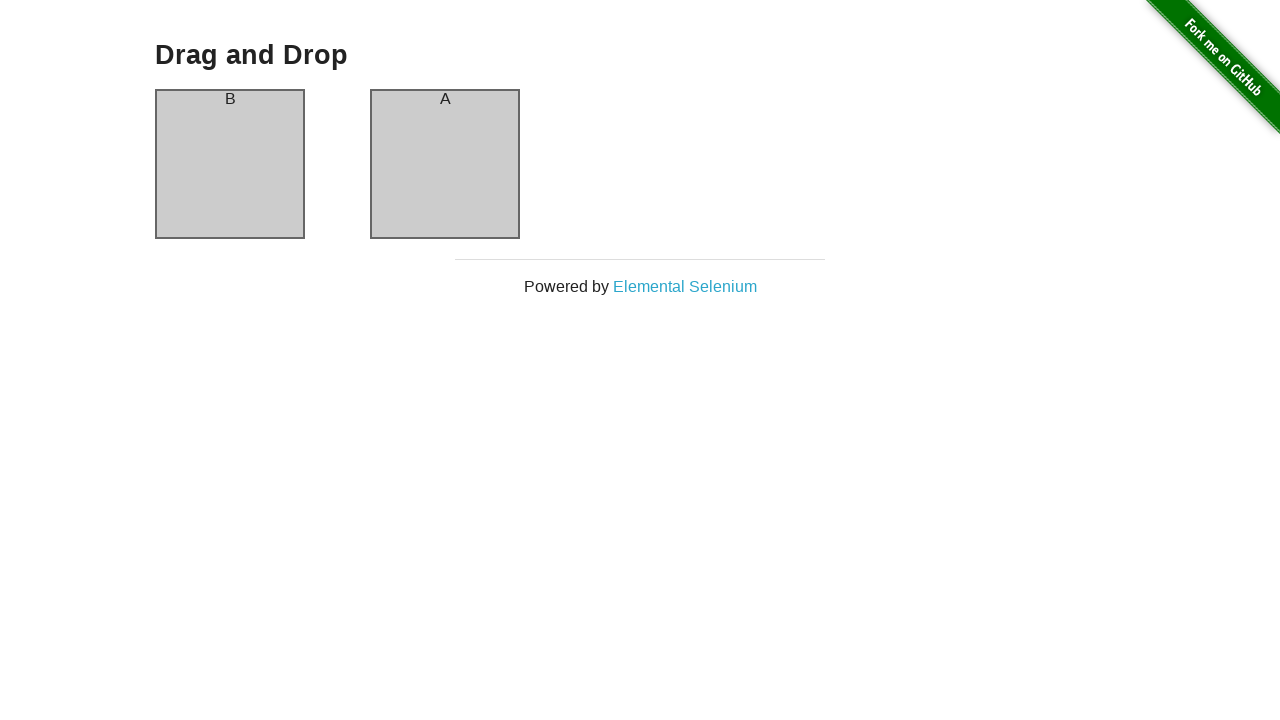

Verified column-a now contains 'B' after drag and drop
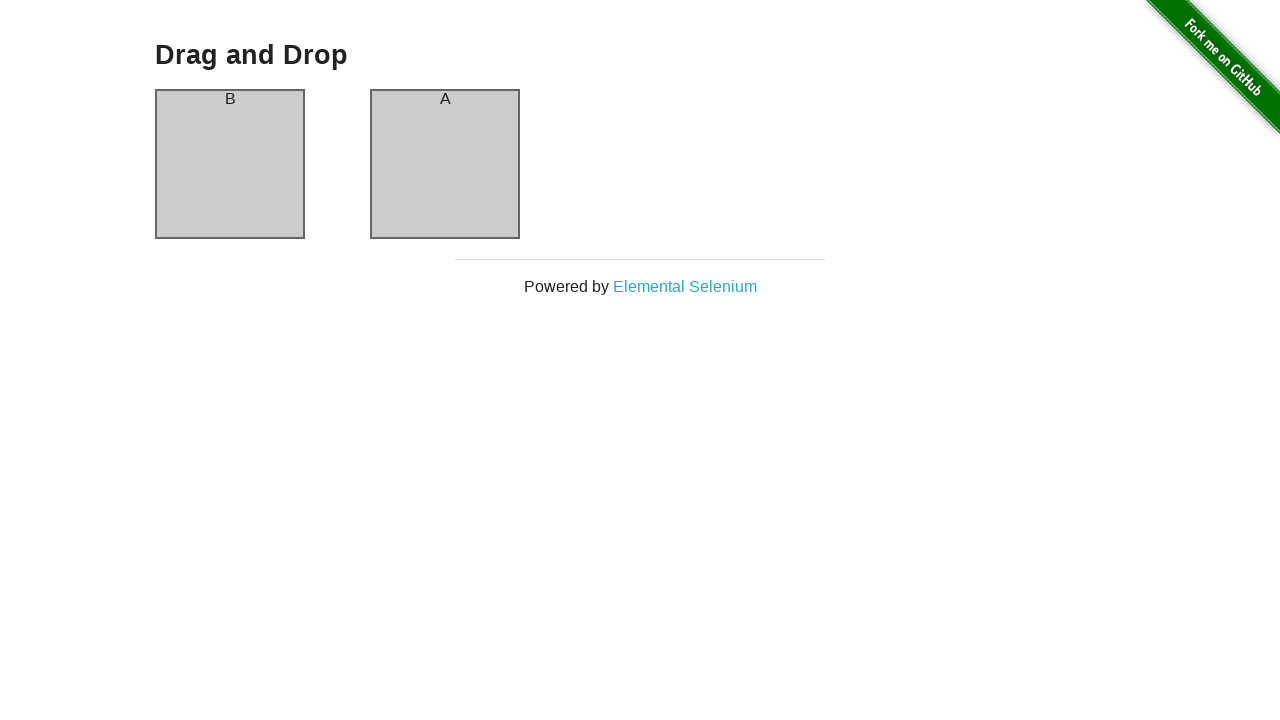

Verified column-b now contains 'A' after drag and drop
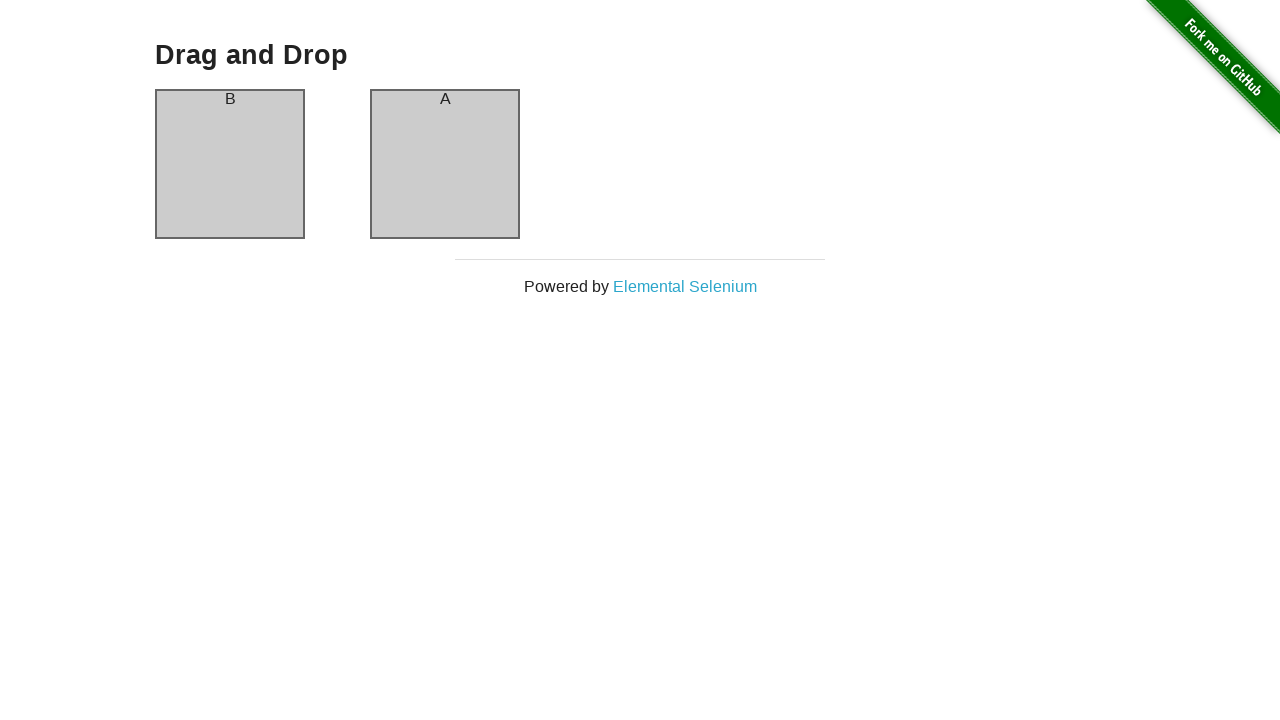

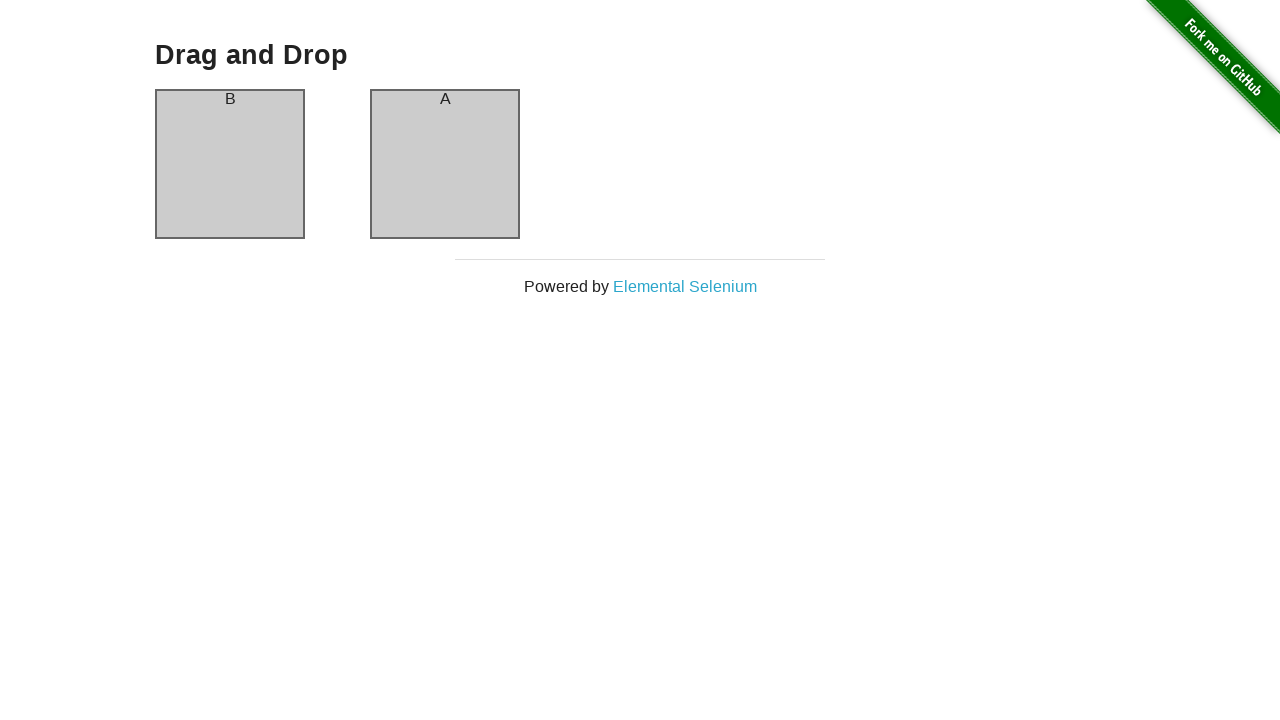